Tests the redirect link functionality by clicking on the "Redirect Link" option and then clicking "here" to verify redirection to status codes page

Starting URL: https://the-internet.herokuapp.com/

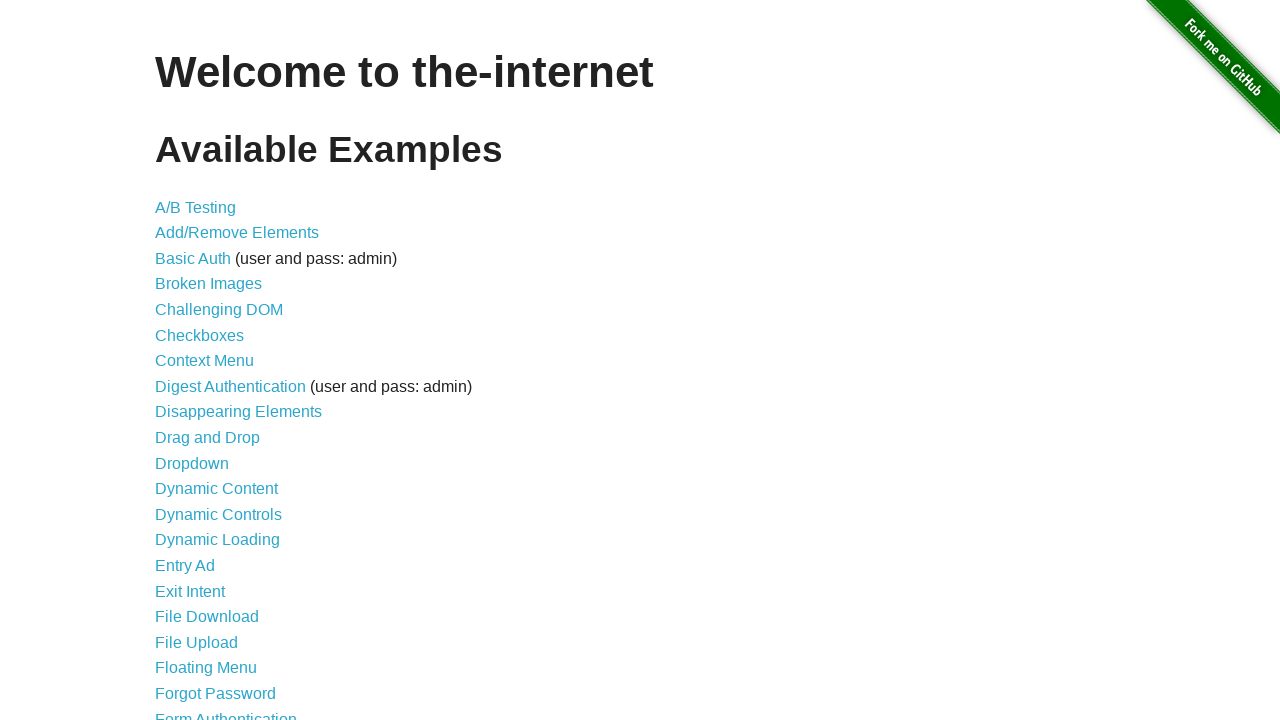

Clicked on 'Redirect Link' option at (202, 446) on text=Redirect Link
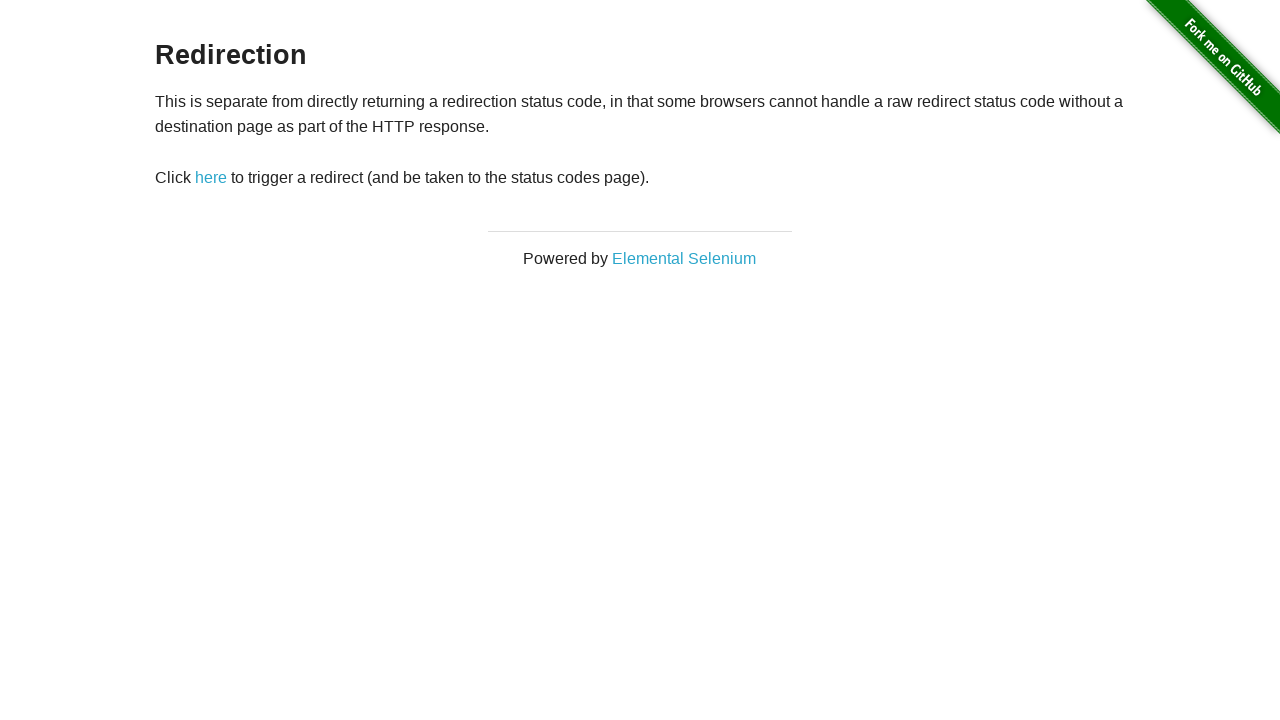

Clicked on 'here' link to trigger redirect at (211, 178) on text=here
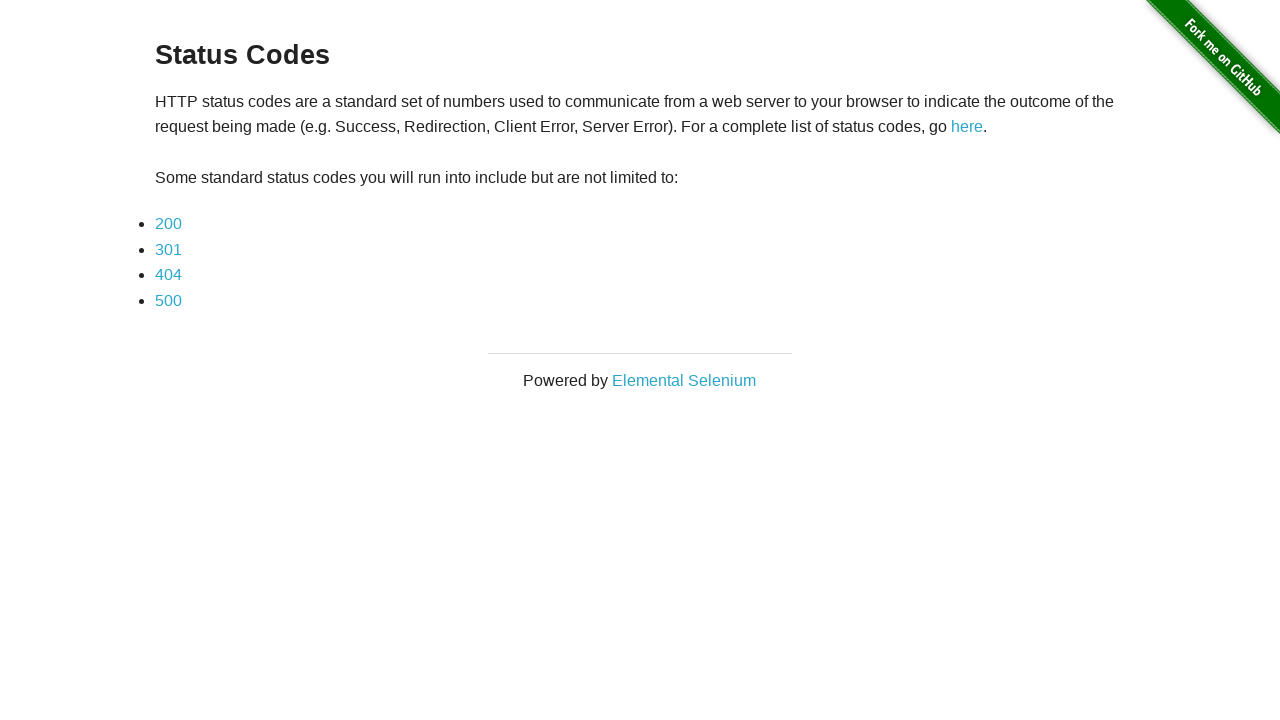

Verified URL contains 'status_codes'
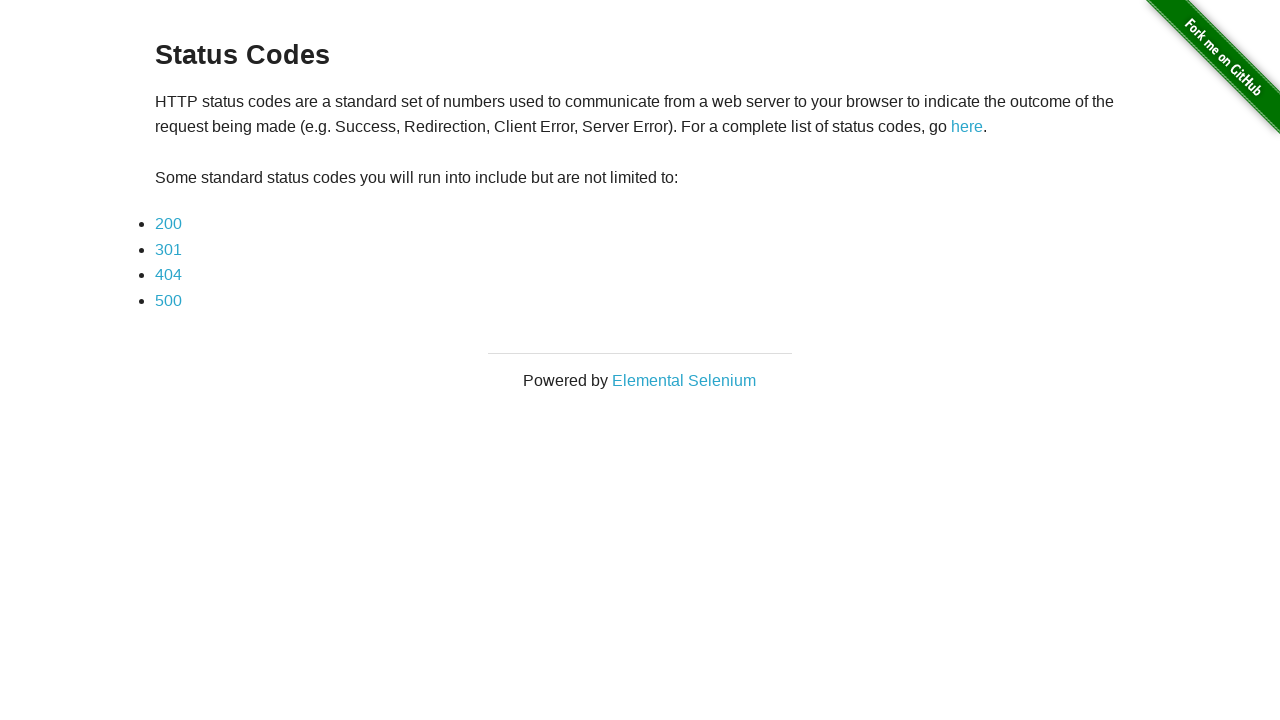

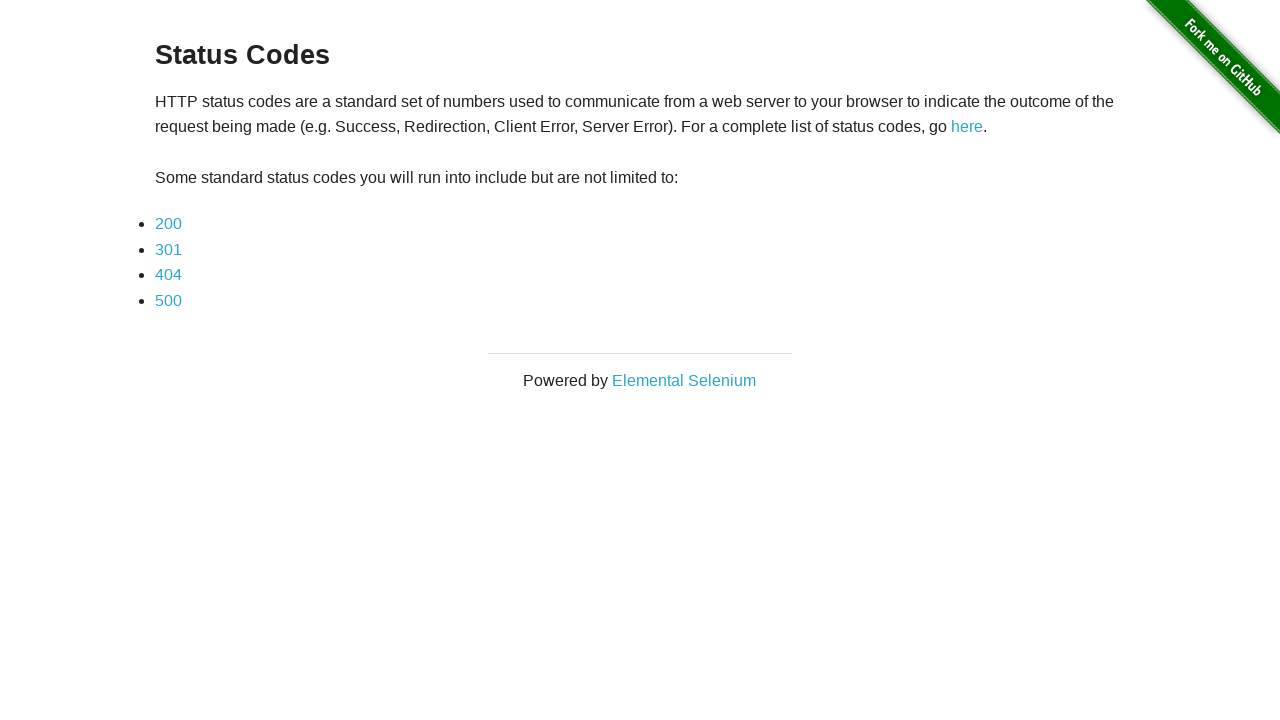